Tests finding an element by ID and verifies the heading text is present on the page

Starting URL: https://kristinek.github.io/site/examples/locators

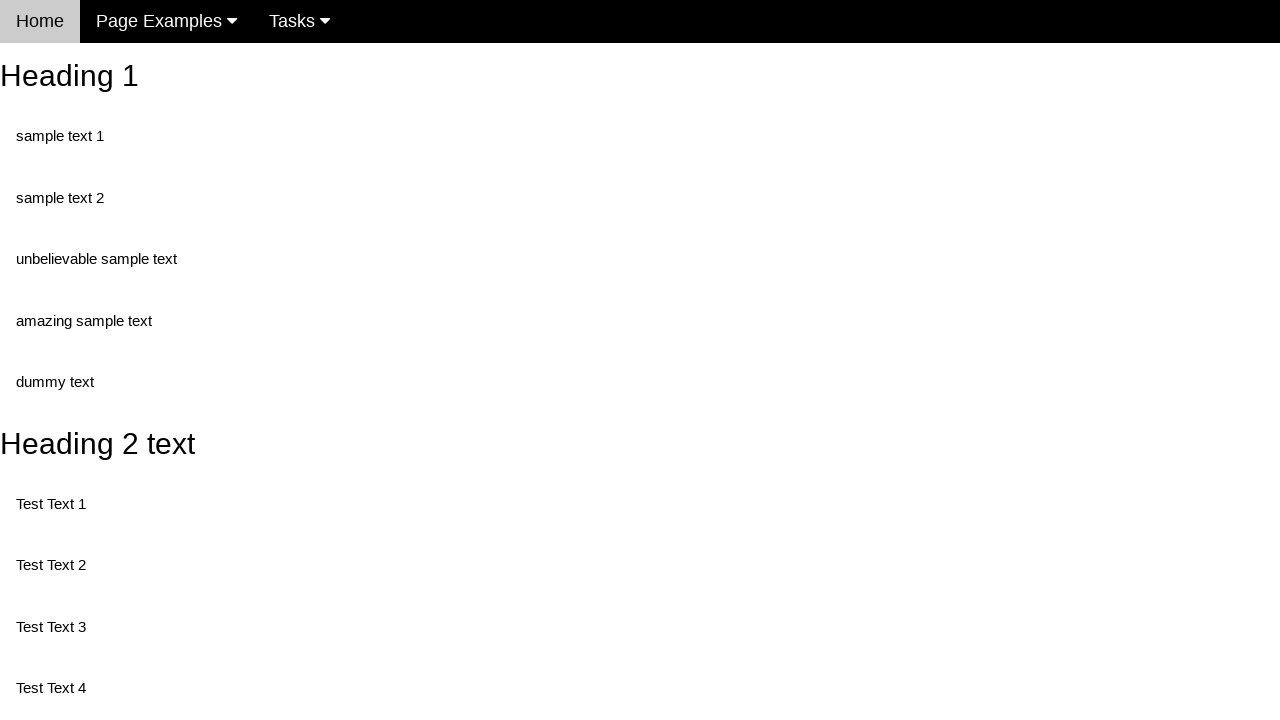

Navigated to locators example page
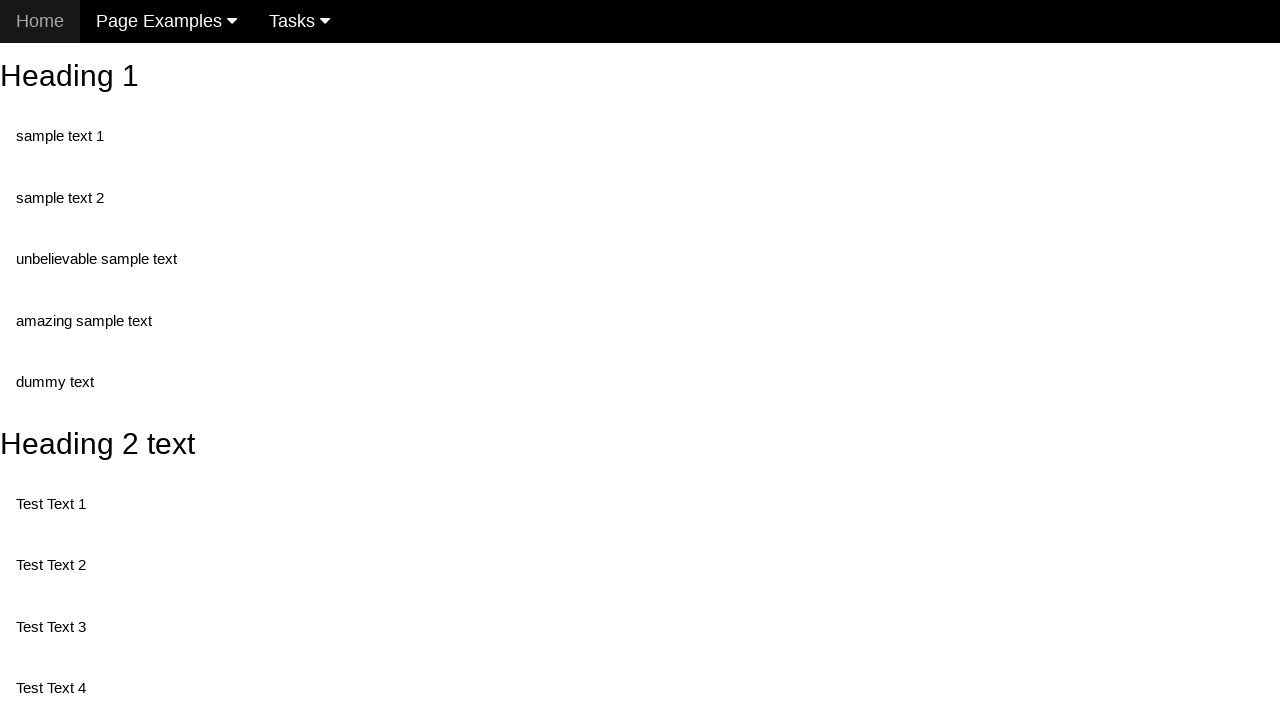

Located element with ID 'heading_2'
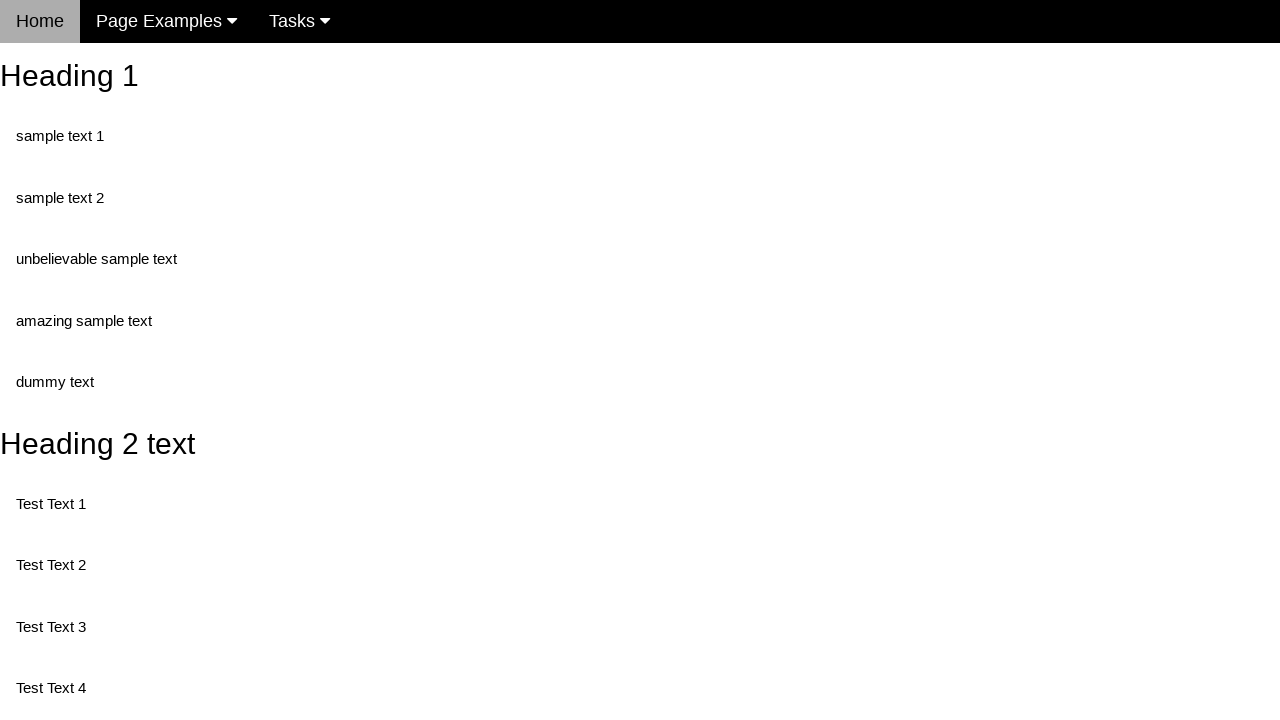

Waited for heading element to be visible
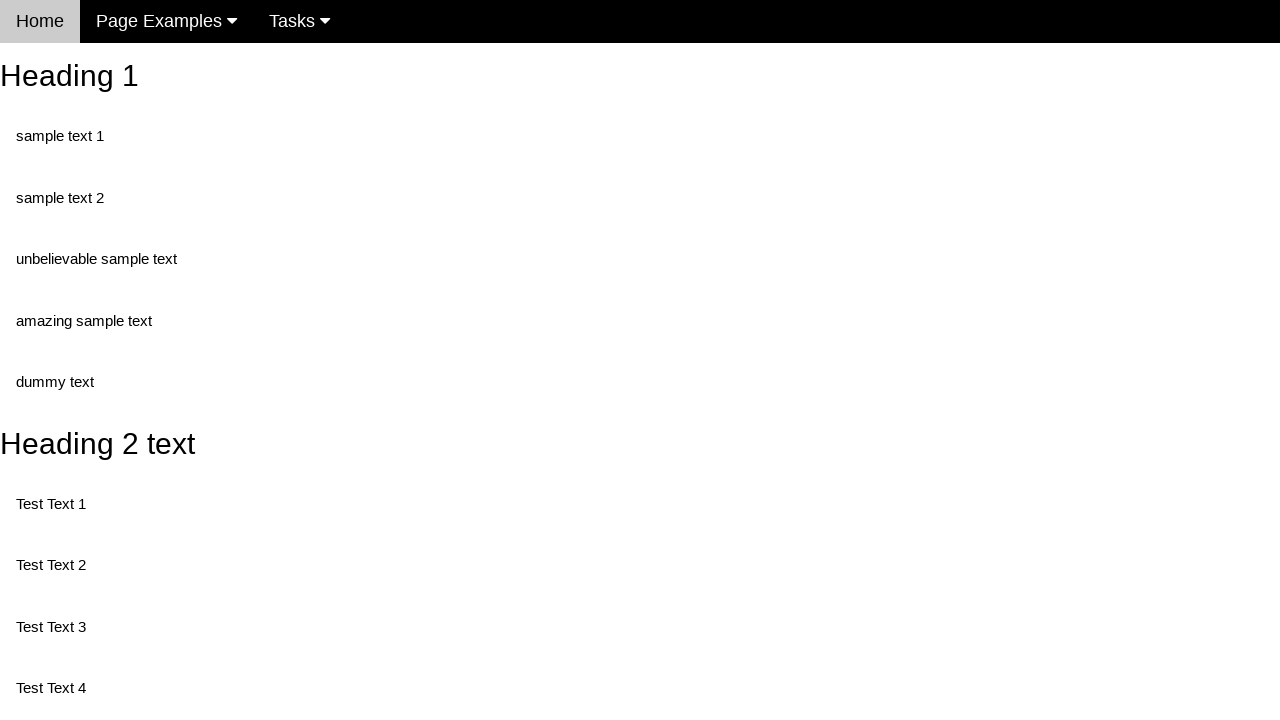

Verified heading text content matches 'Heading 2 text'
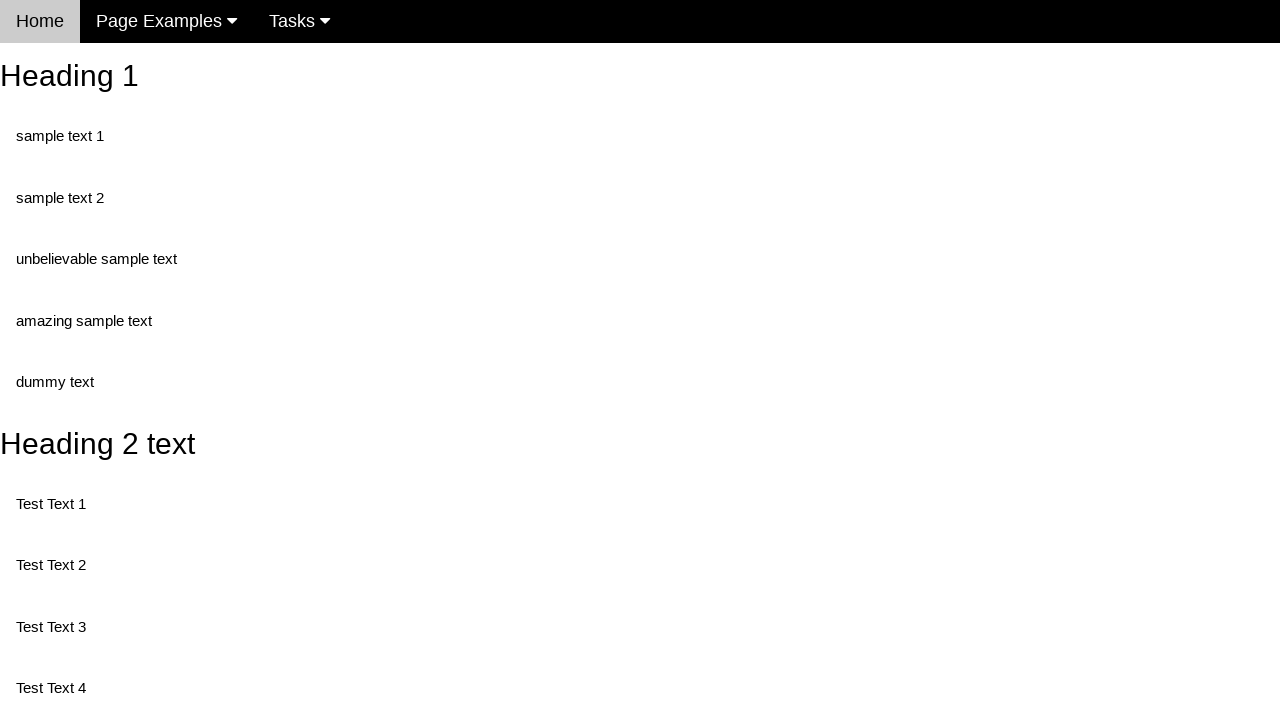

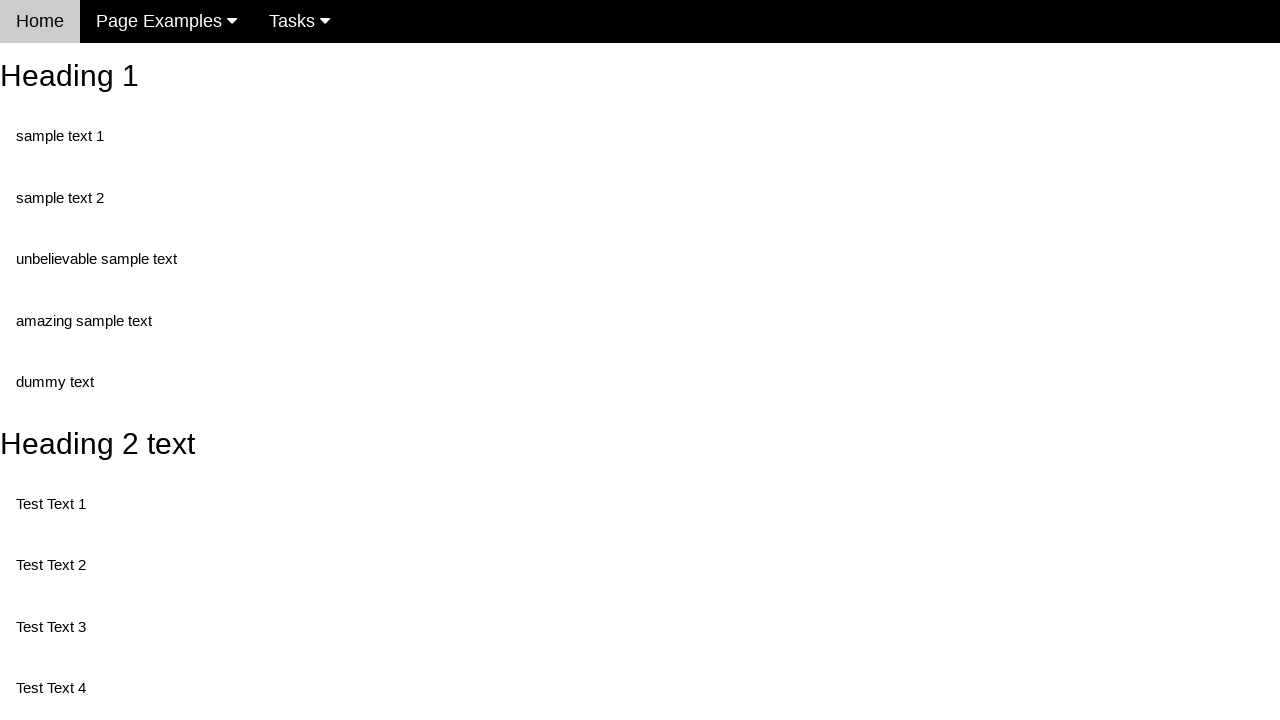